Tests click functionality by clicking "Add Element" button and verifying a new element appears

Starting URL: https://the-internet.herokuapp.com/add_remove_elements/

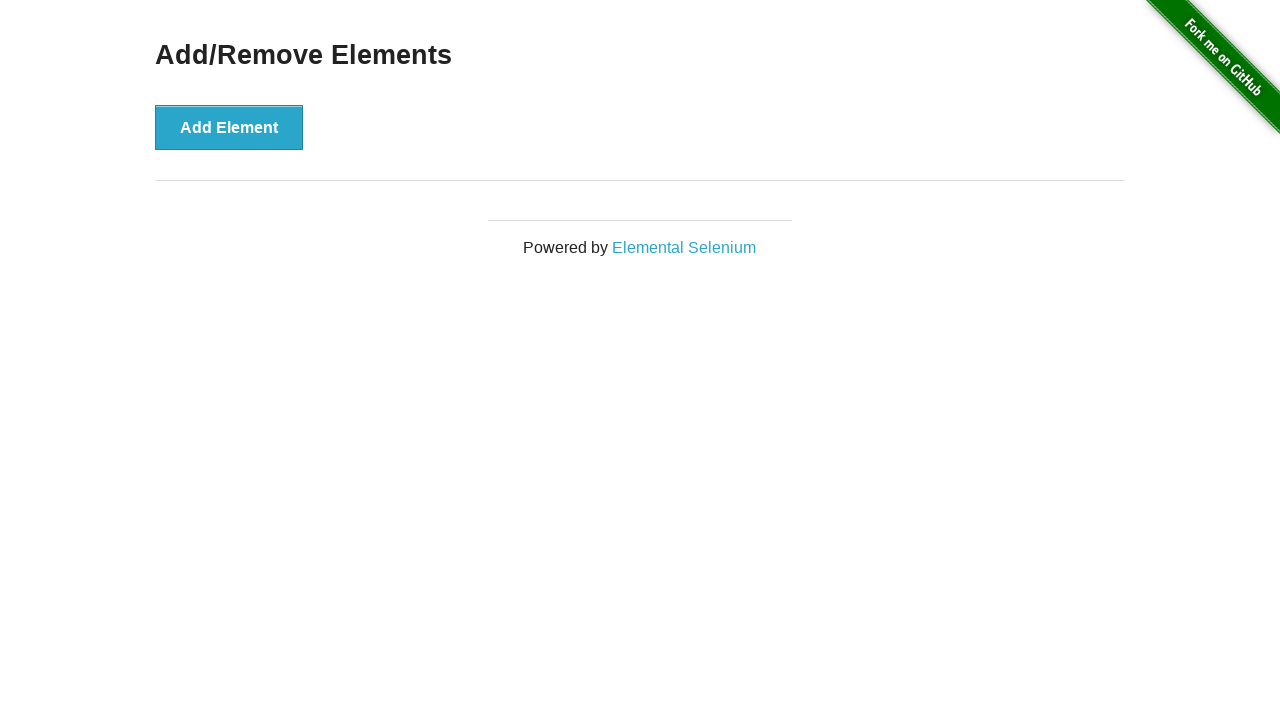

Waited for page to load (networkidle)
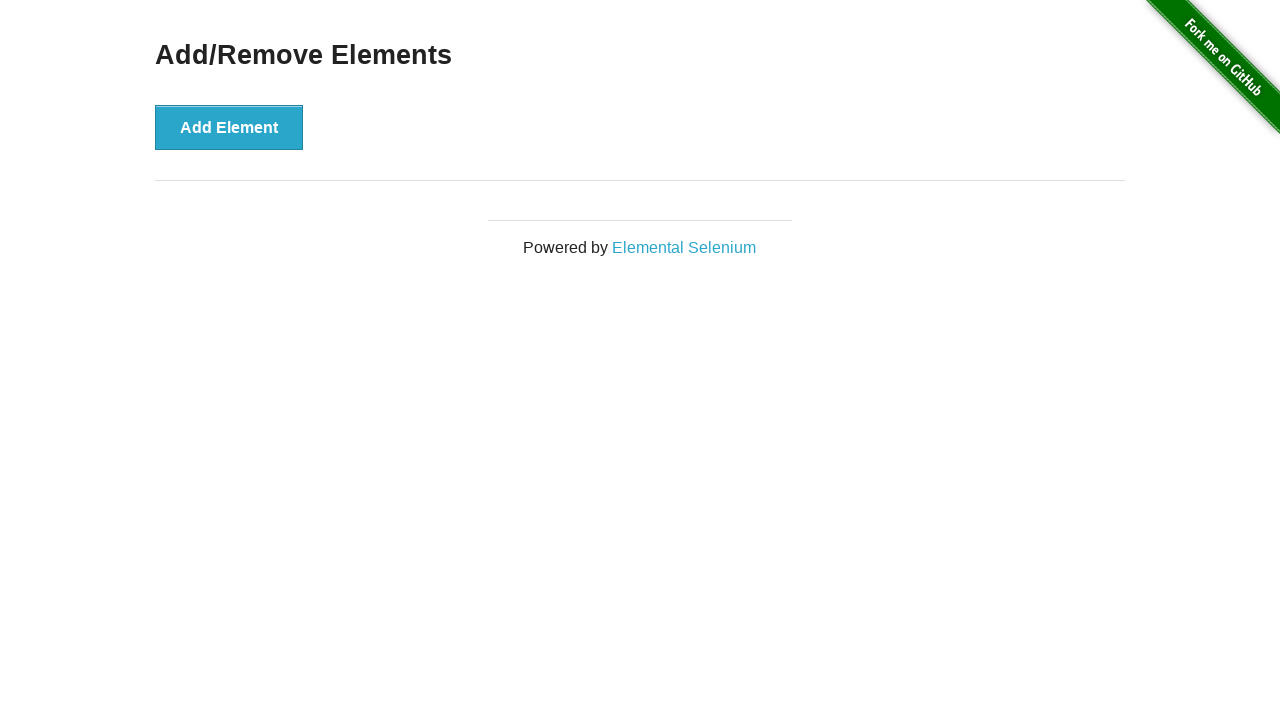

Verified no 'added-manually' elements exist initially
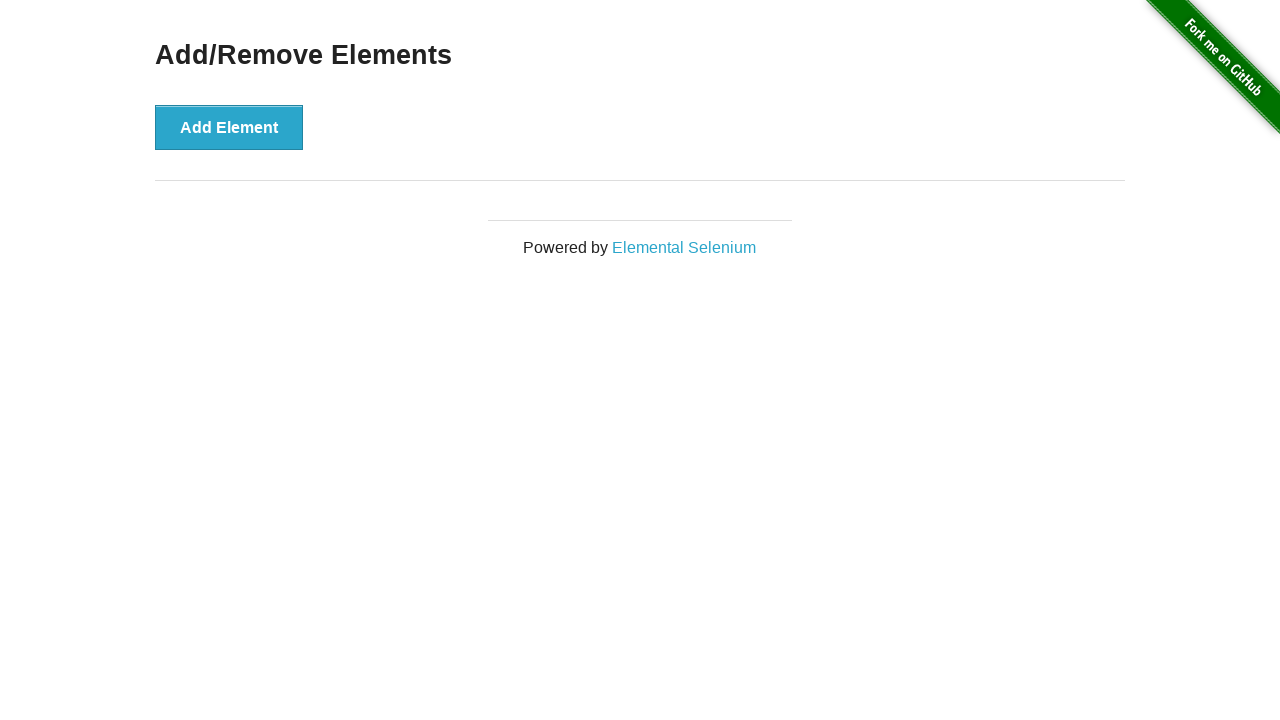

Clicked 'Add Element' button at (229, 127) on button:has-text('Add Element')
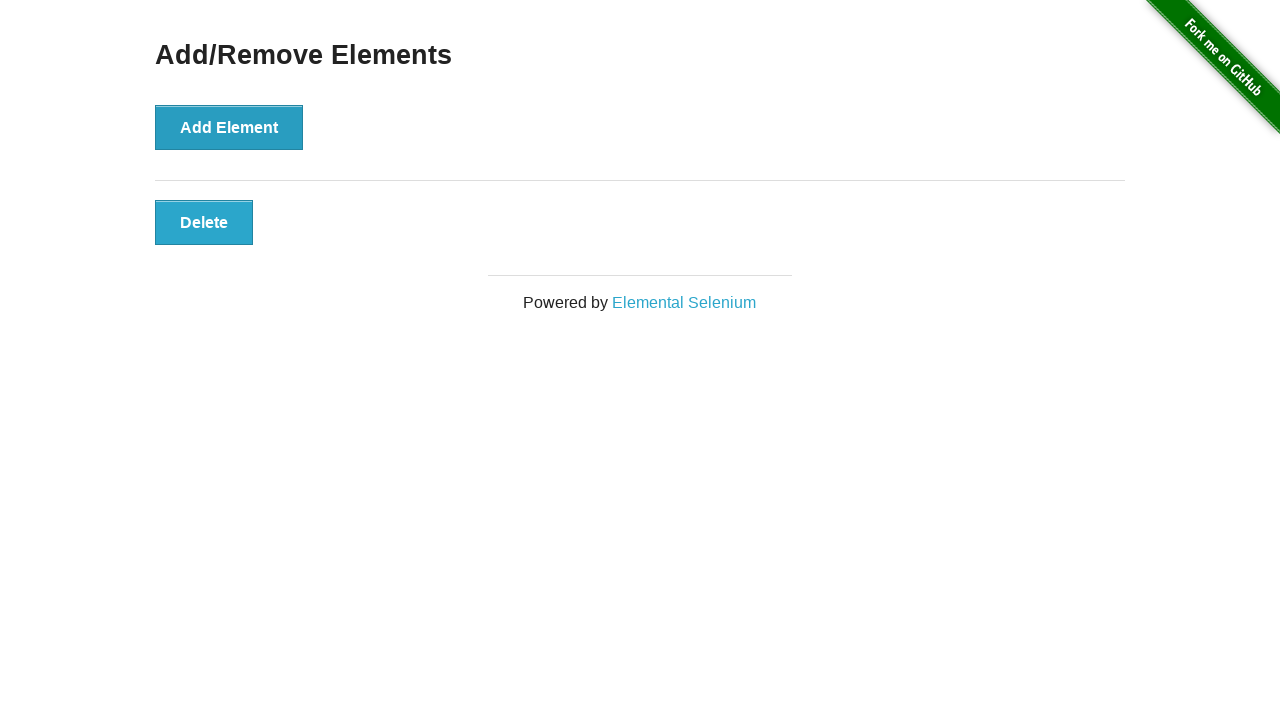

Verified that one 'added-manually' element now exists
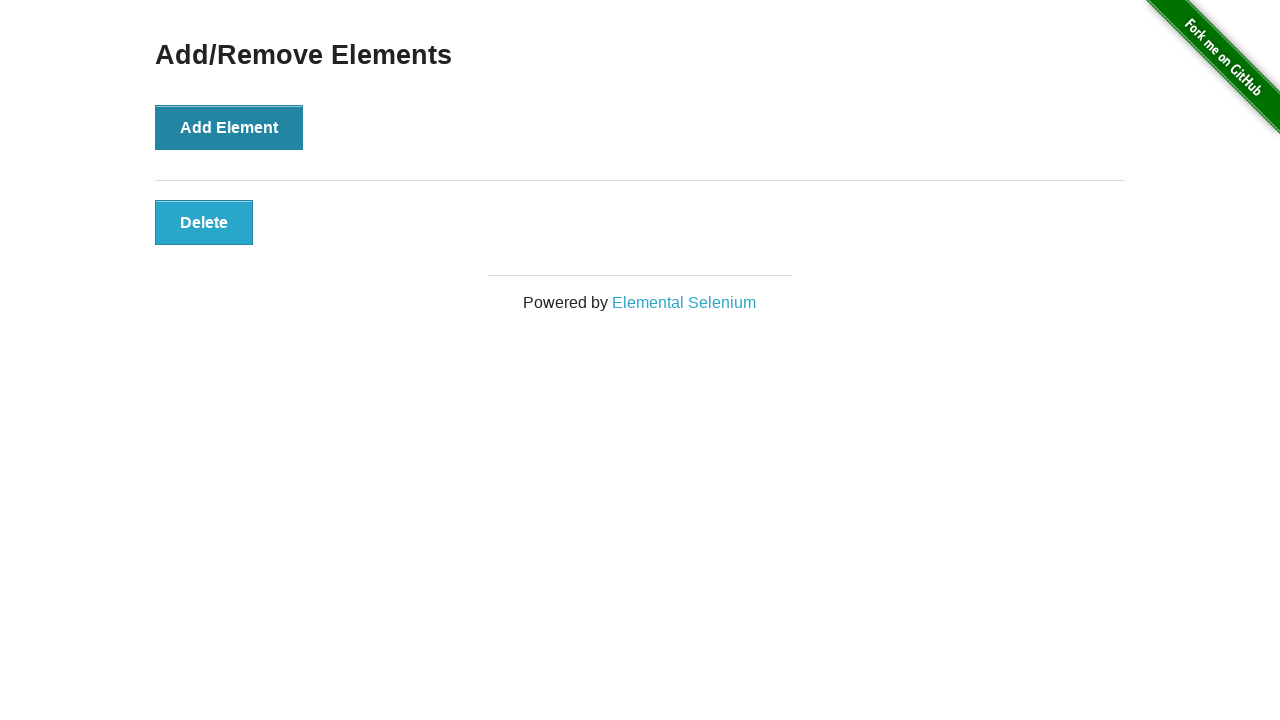

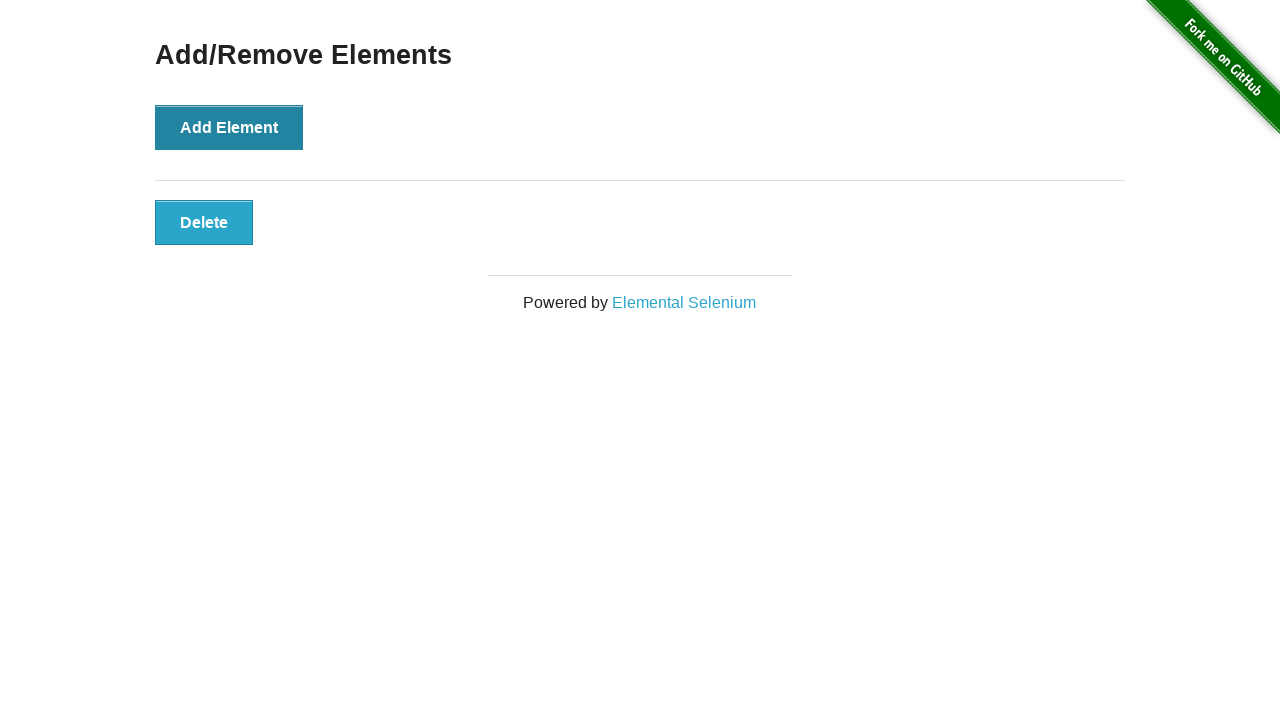